Tests sending an encrypted paste by filling in a passphrase and text, submitting the form, and verifying a valid GUID URL is returned.

Starting URL: https://www.altocumulus.it/pages/burn-after-reading/index.html

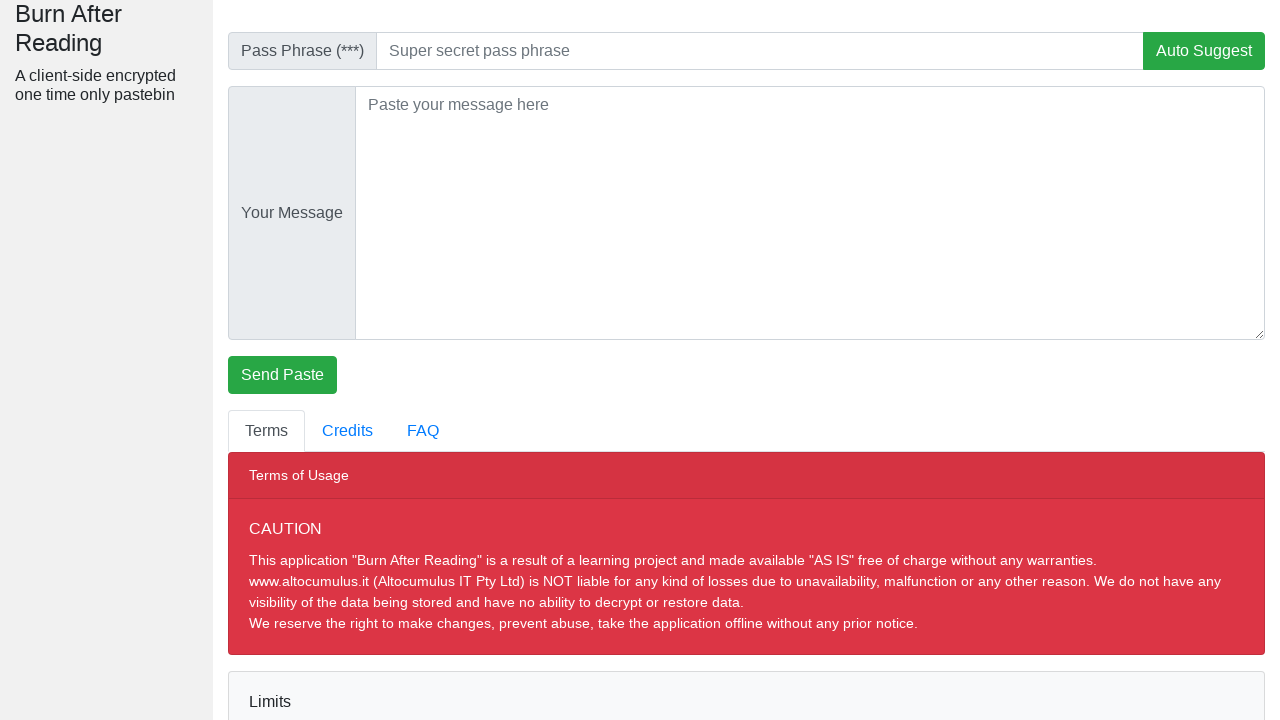

Waited for pastebin form to load
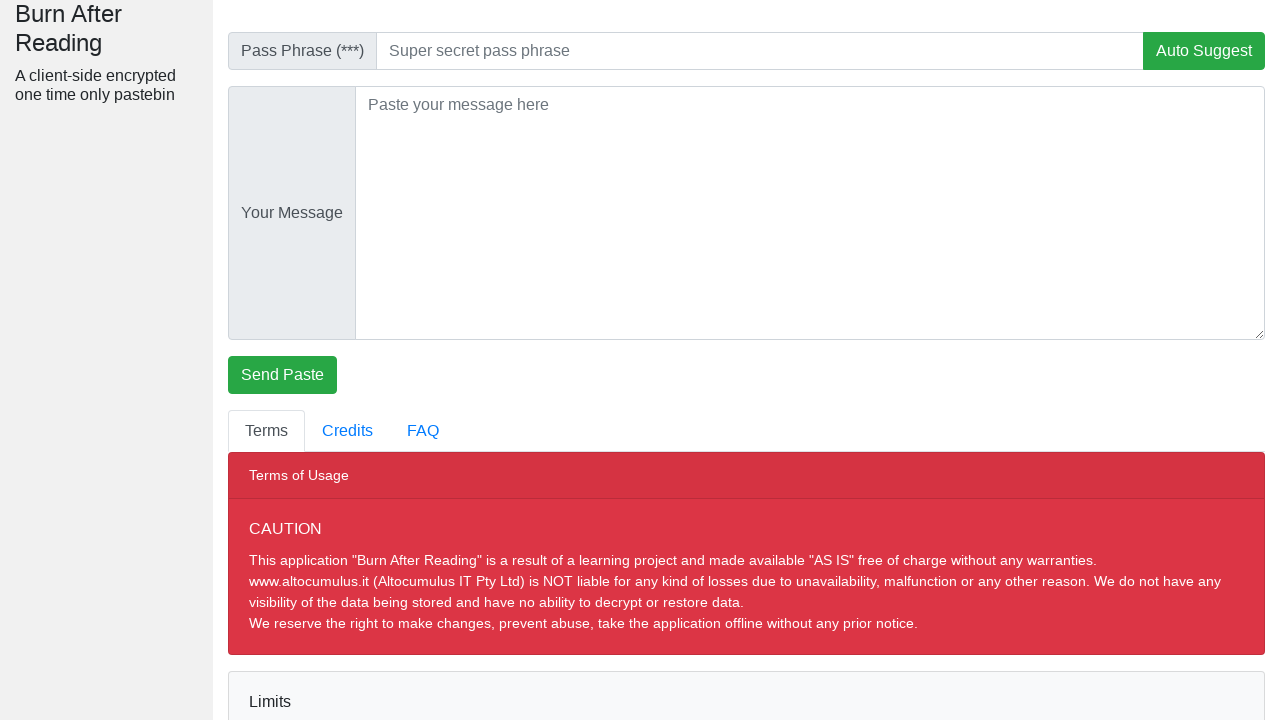

Filled in passphrase field on #pastebin #passphrase
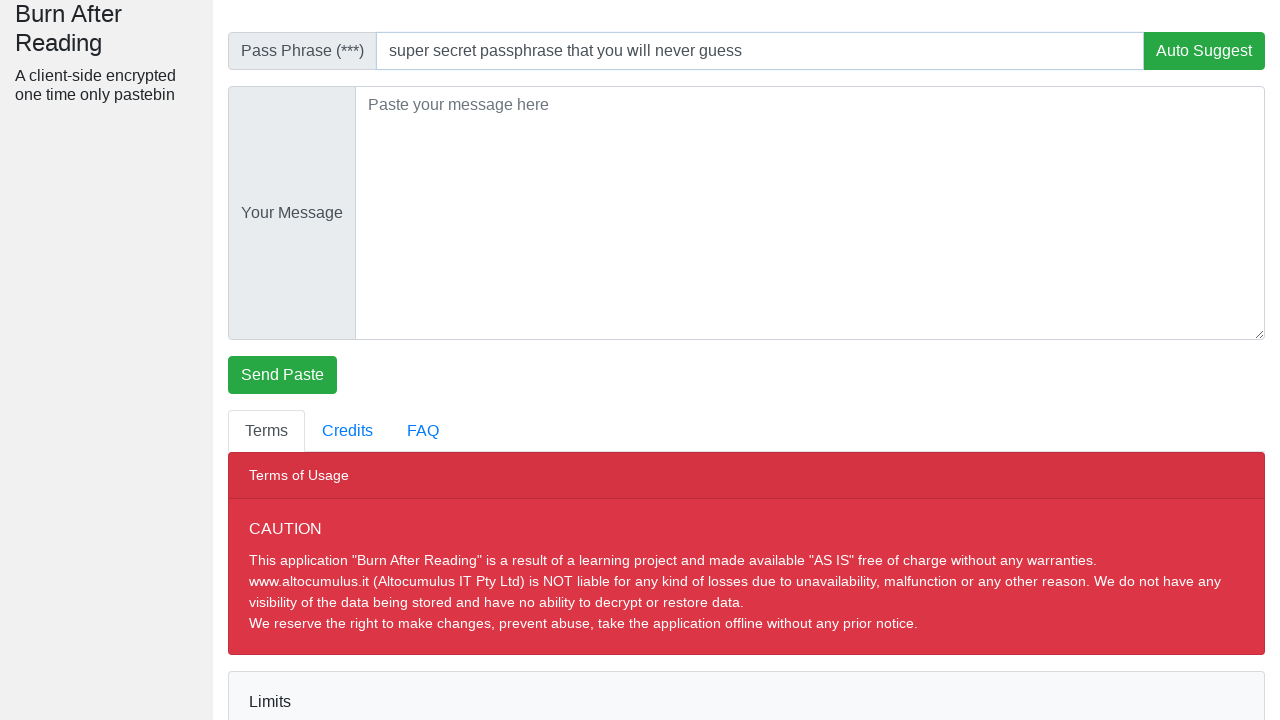

Filled in paste text area on #pastebin #paste
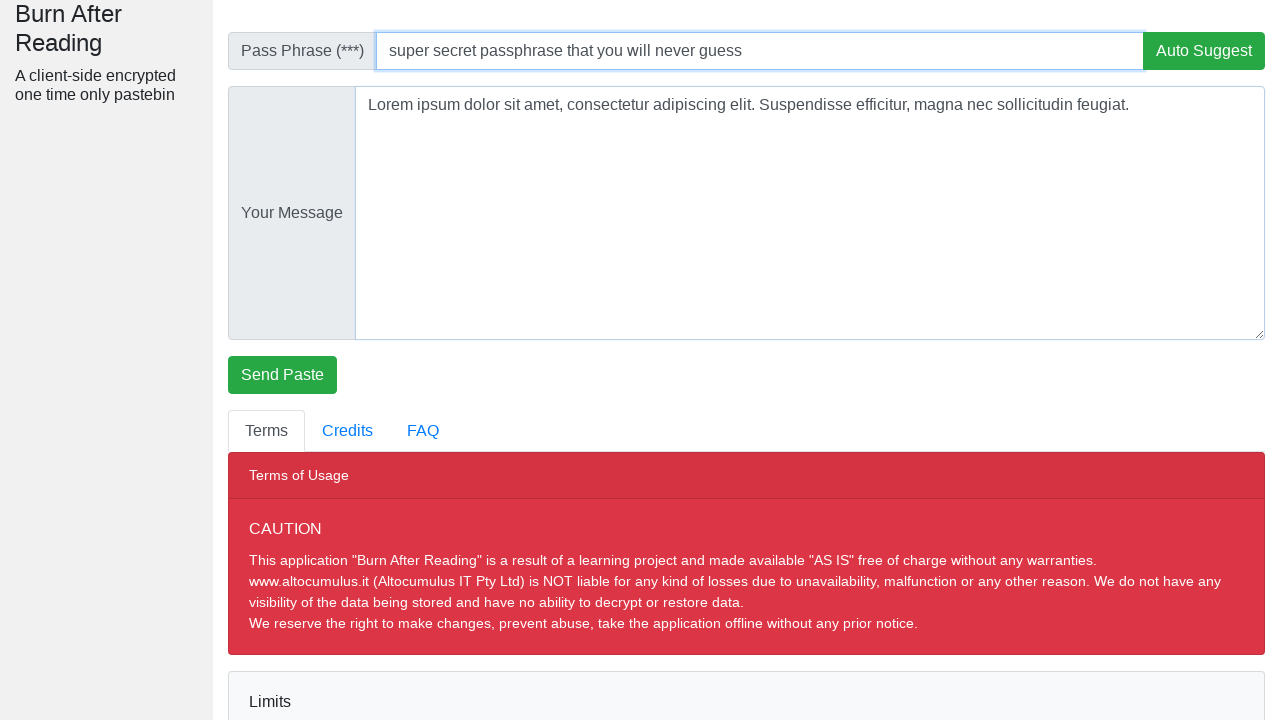

Clicked encrypt/send paste button at (283, 375) on #pastebin #encrypt
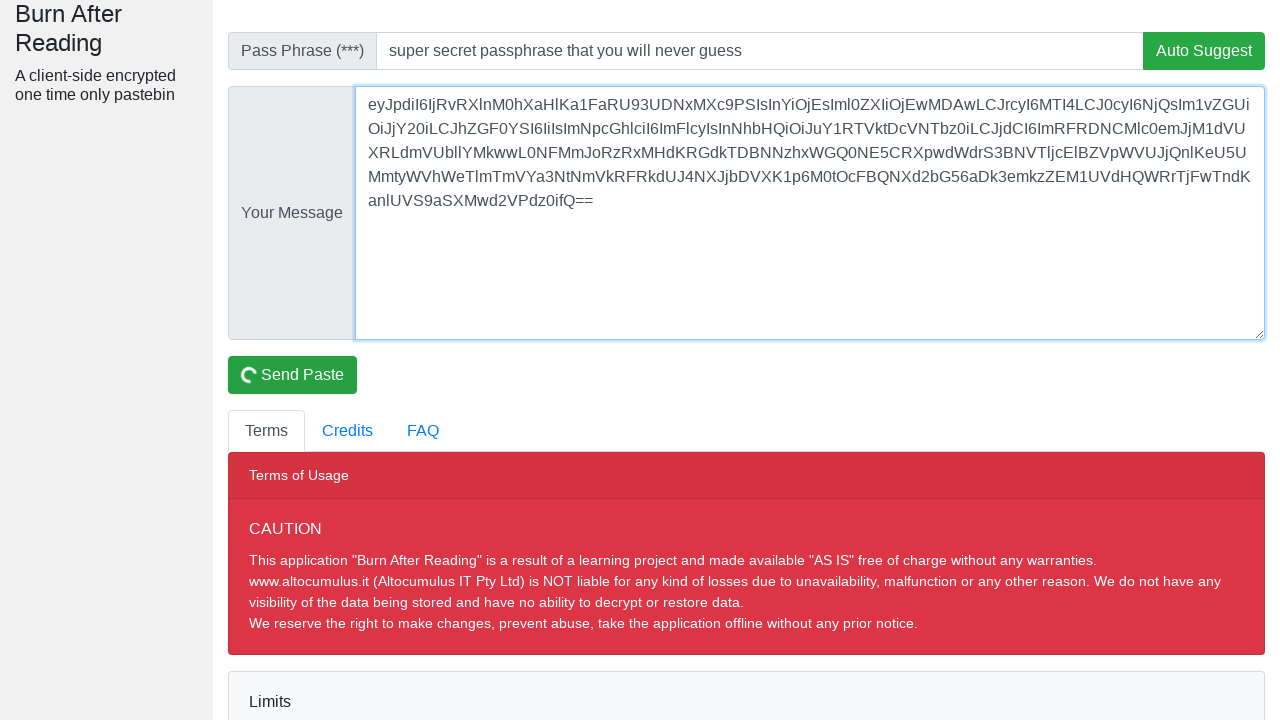

Paste URL element appeared
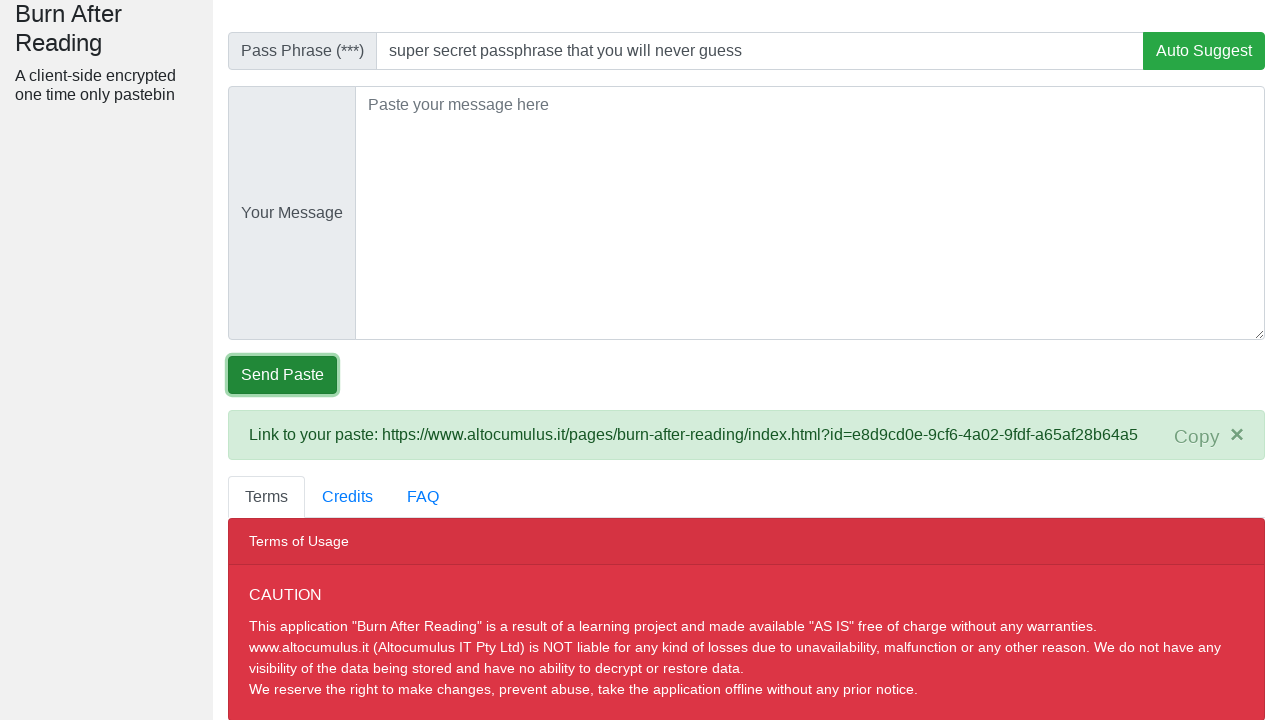

Retrieved paste URL text content
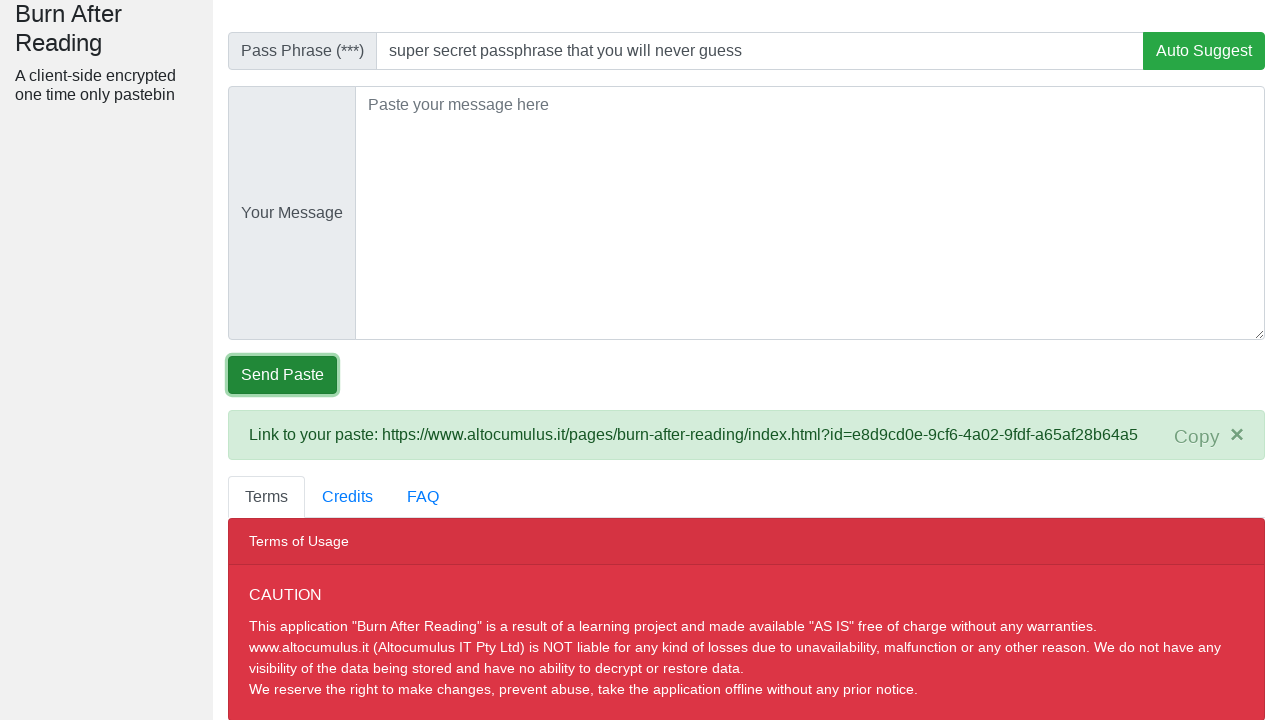

Extracted GUID from paste URL
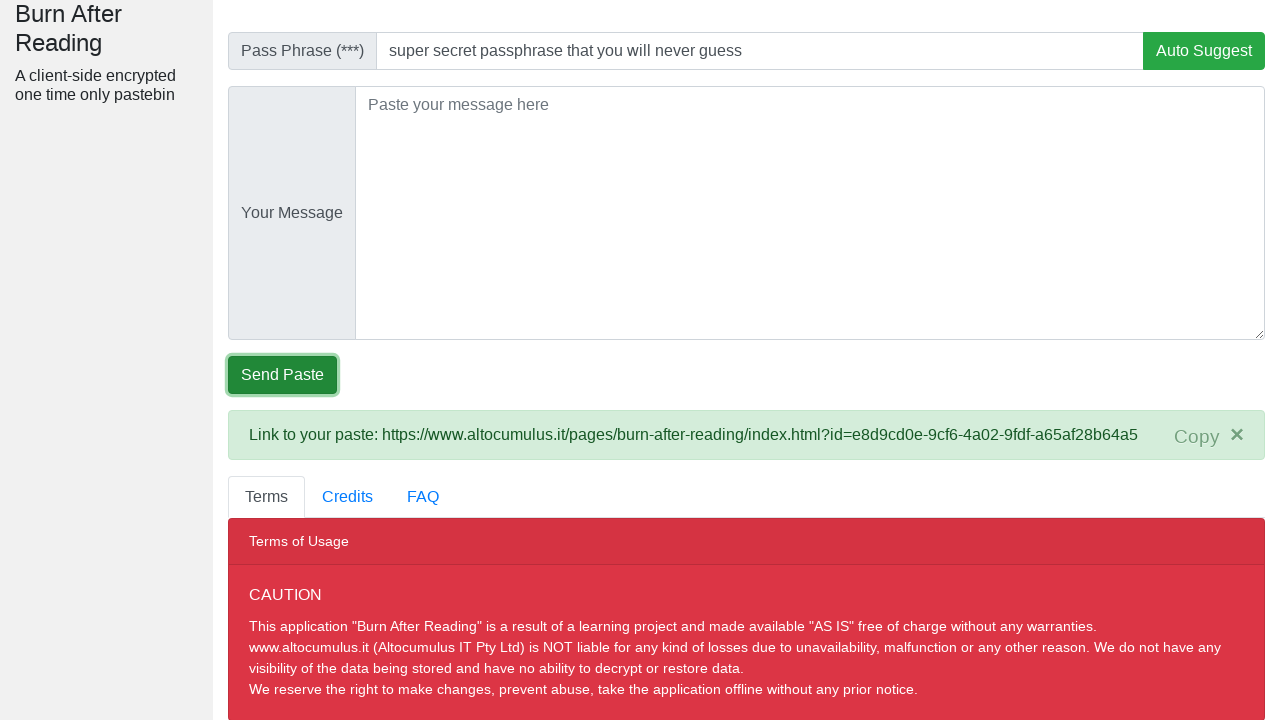

Verified paste URL is not empty
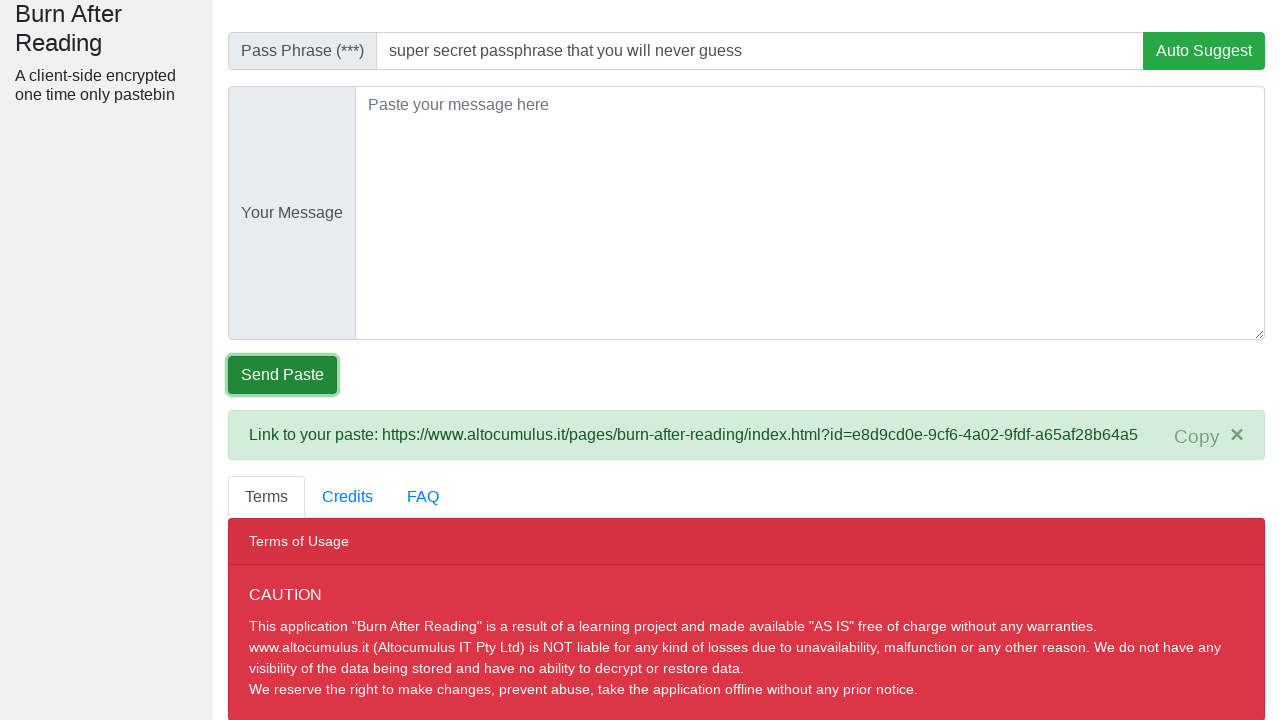

Verified GUID matches valid UUID format
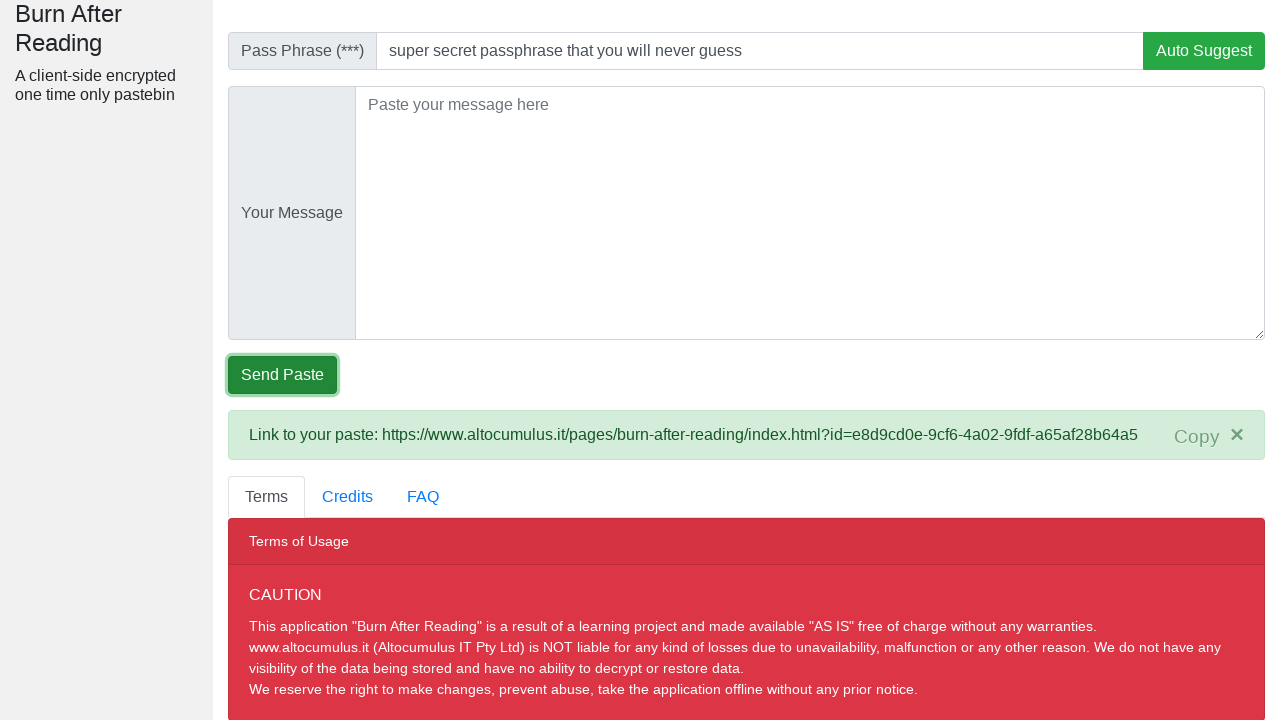

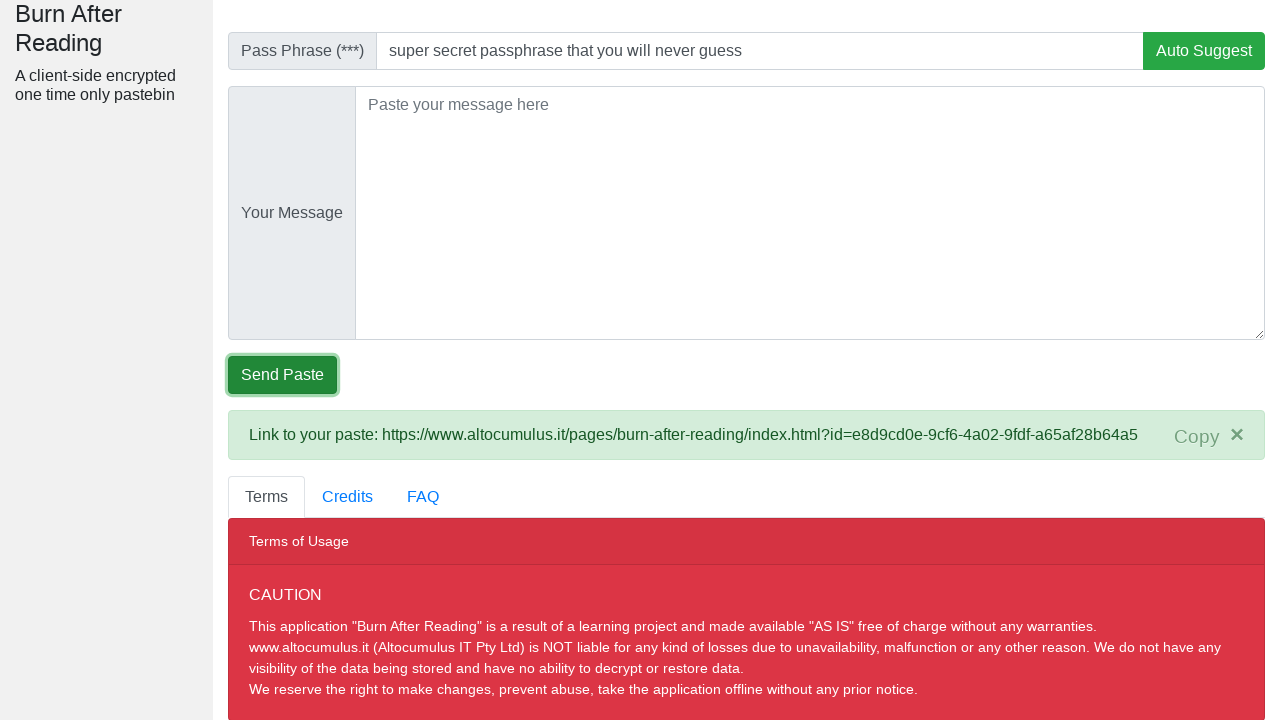